Tests radio button and checkbox selection states by clicking them and verifying their selected status

Starting URL: https://automationfc.github.io/basic-form/index.html

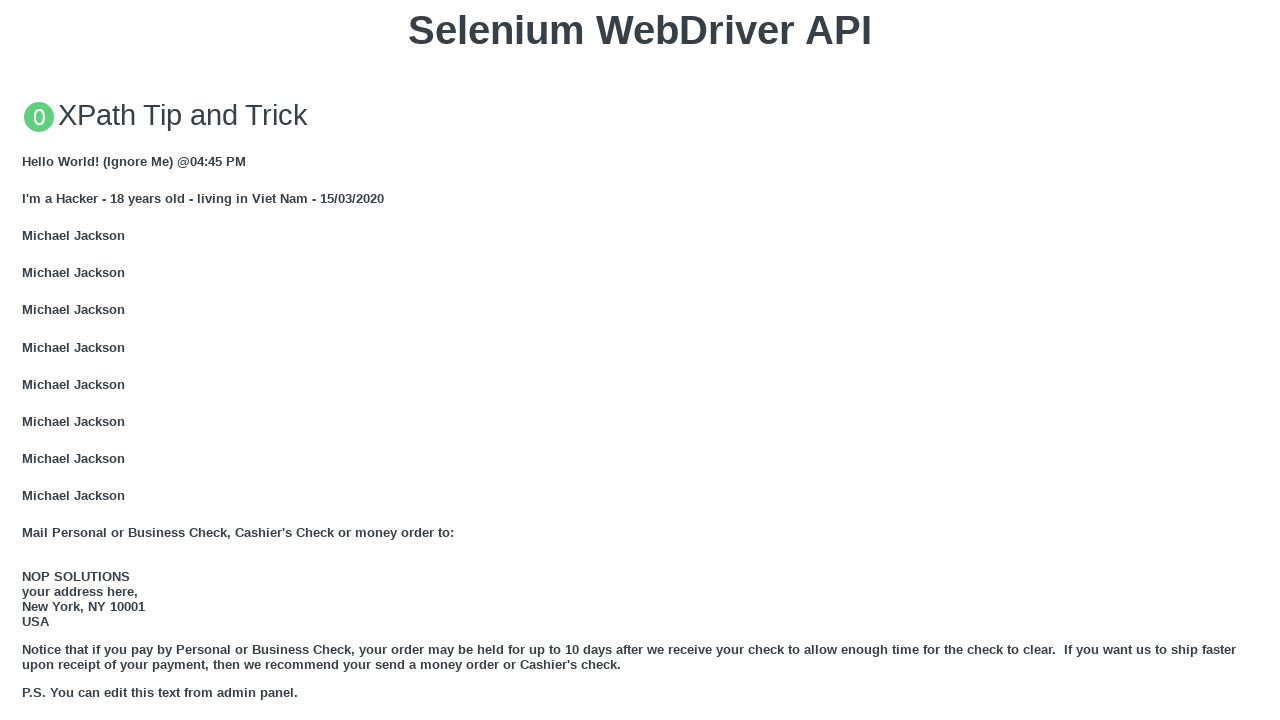

Navigated to basic form test page
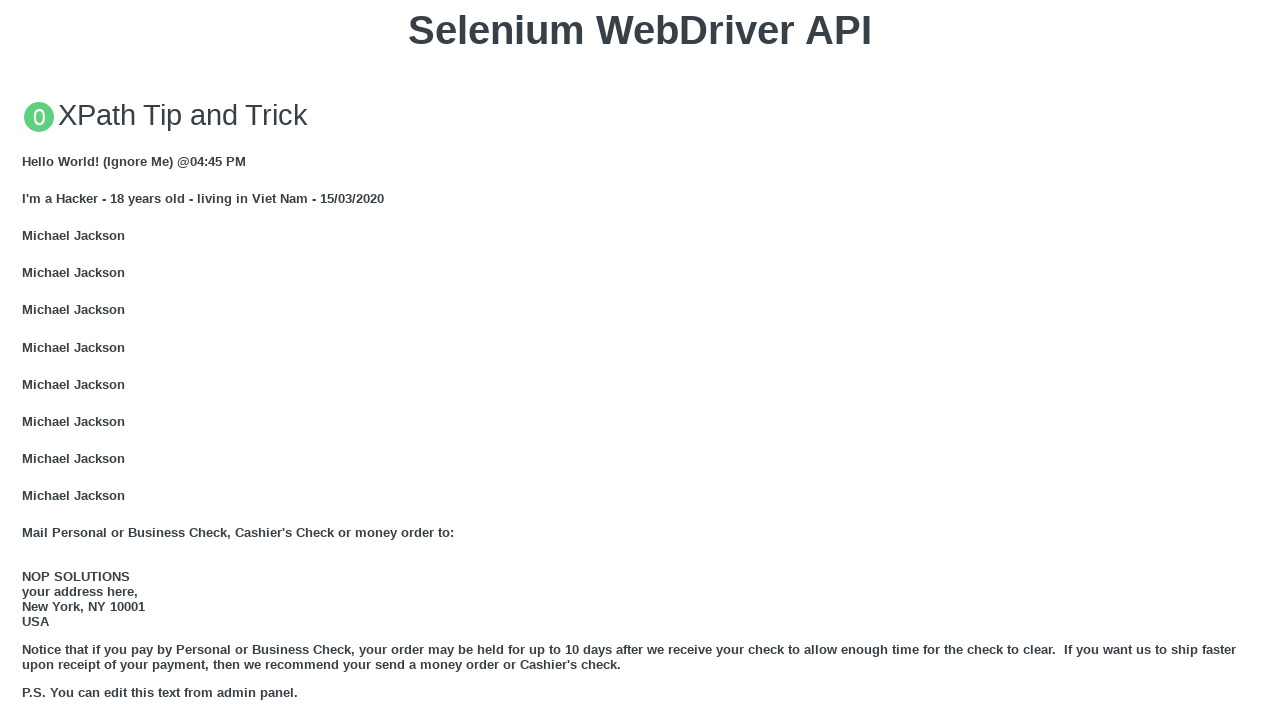

Clicked 'Under 18' radio button at (28, 360) on input#under_18
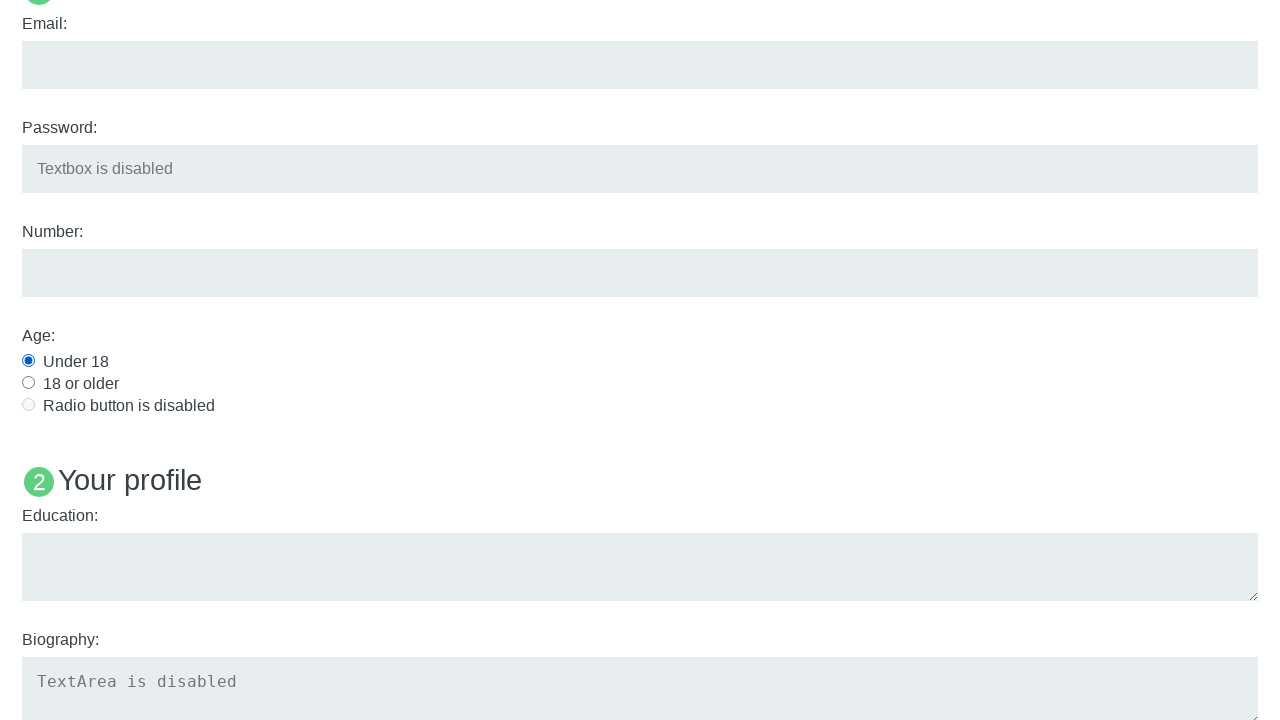

Clicked development checkbox to check it at (28, 361) on input#development
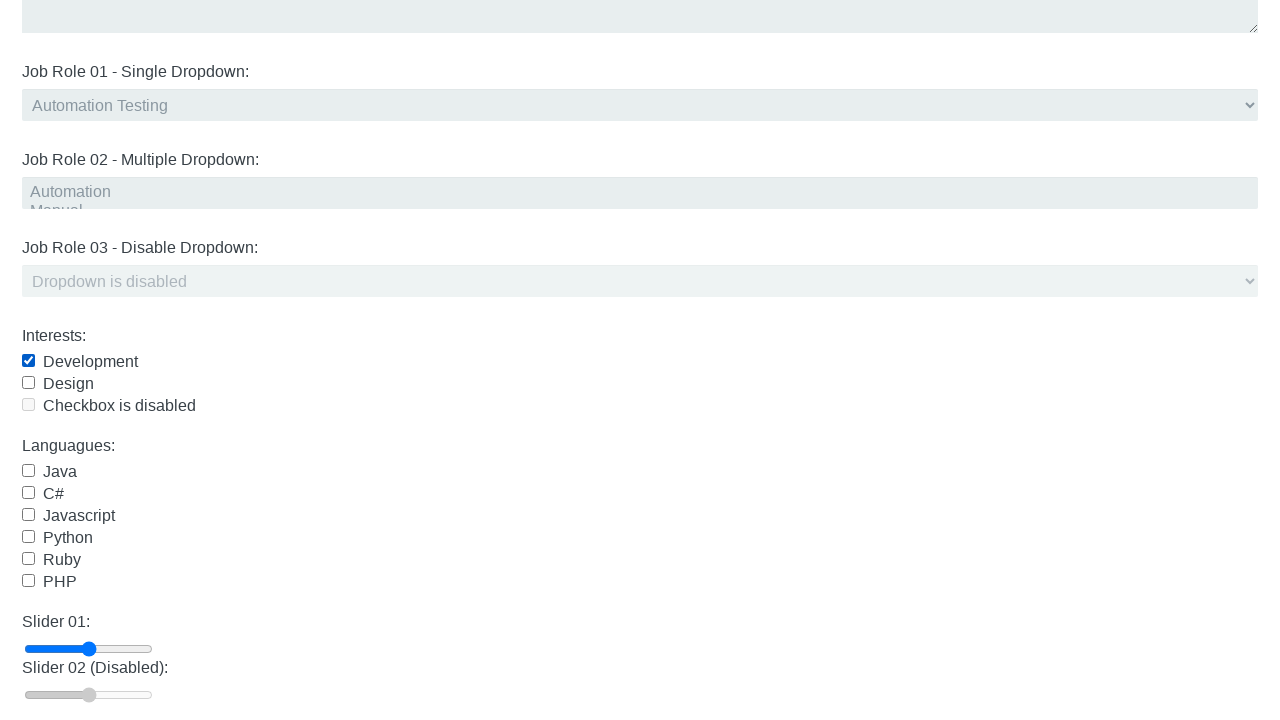

Clicked development checkbox again to uncheck it at (28, 361) on input#development
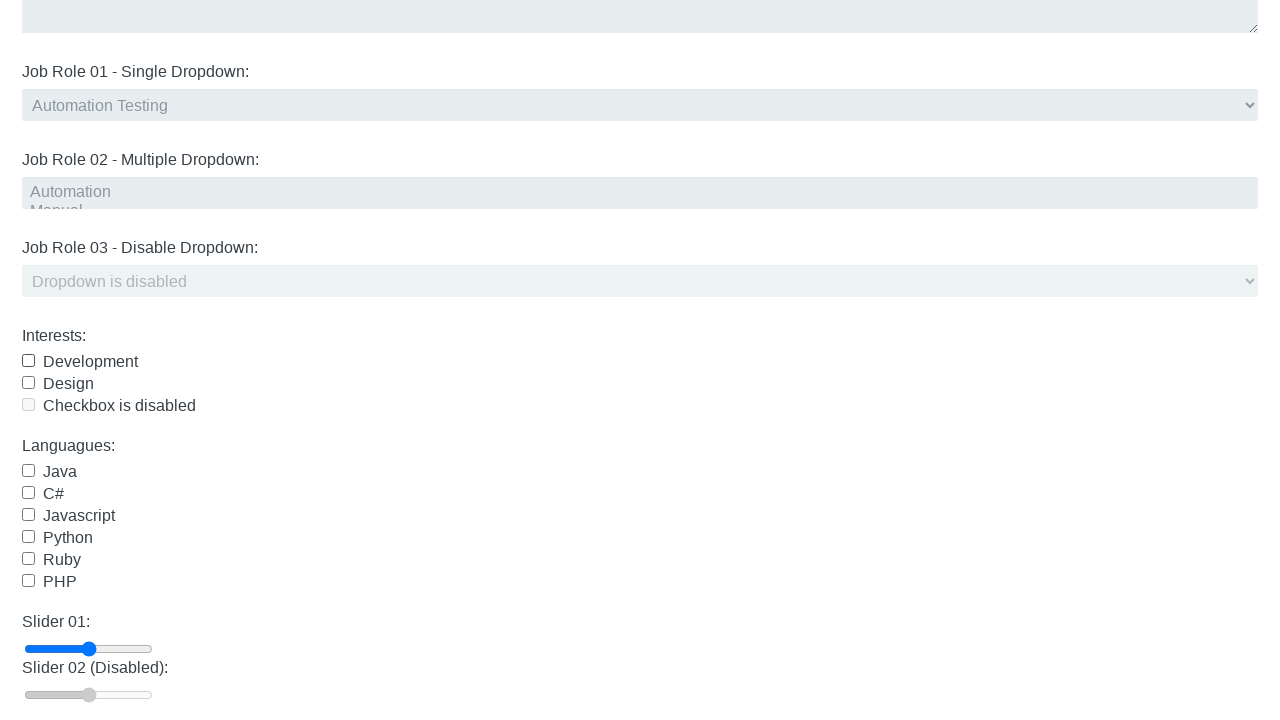

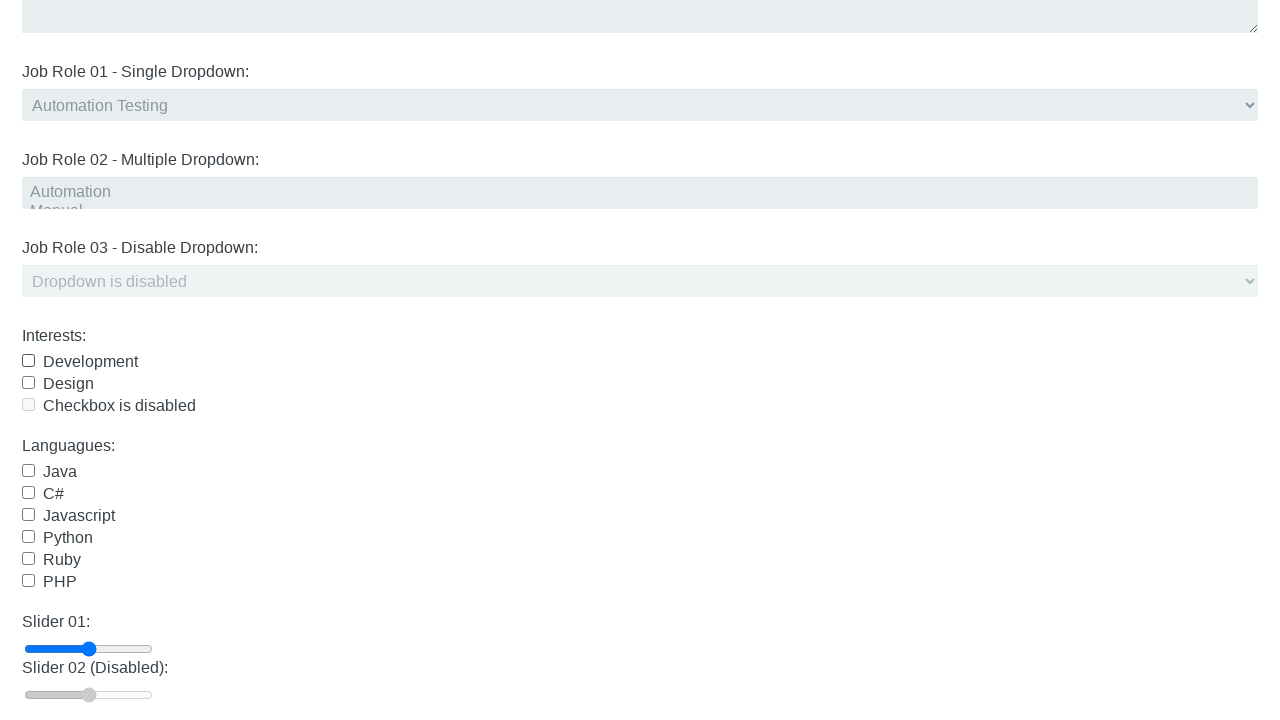